Tests keyboard input functionality by filling a name field and clicking a button on a form practice page

Starting URL: https://formy-project.herokuapp.com/keypress

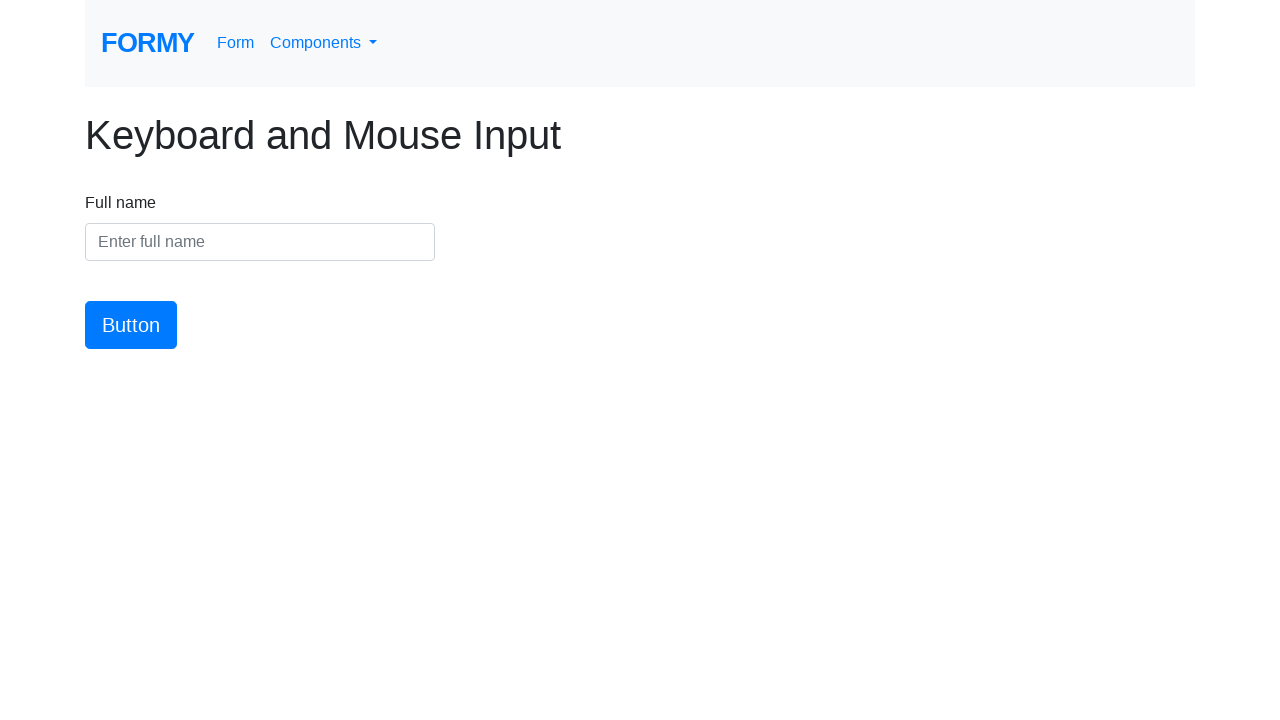

Filled name field with 'Akruti Patel' on #name
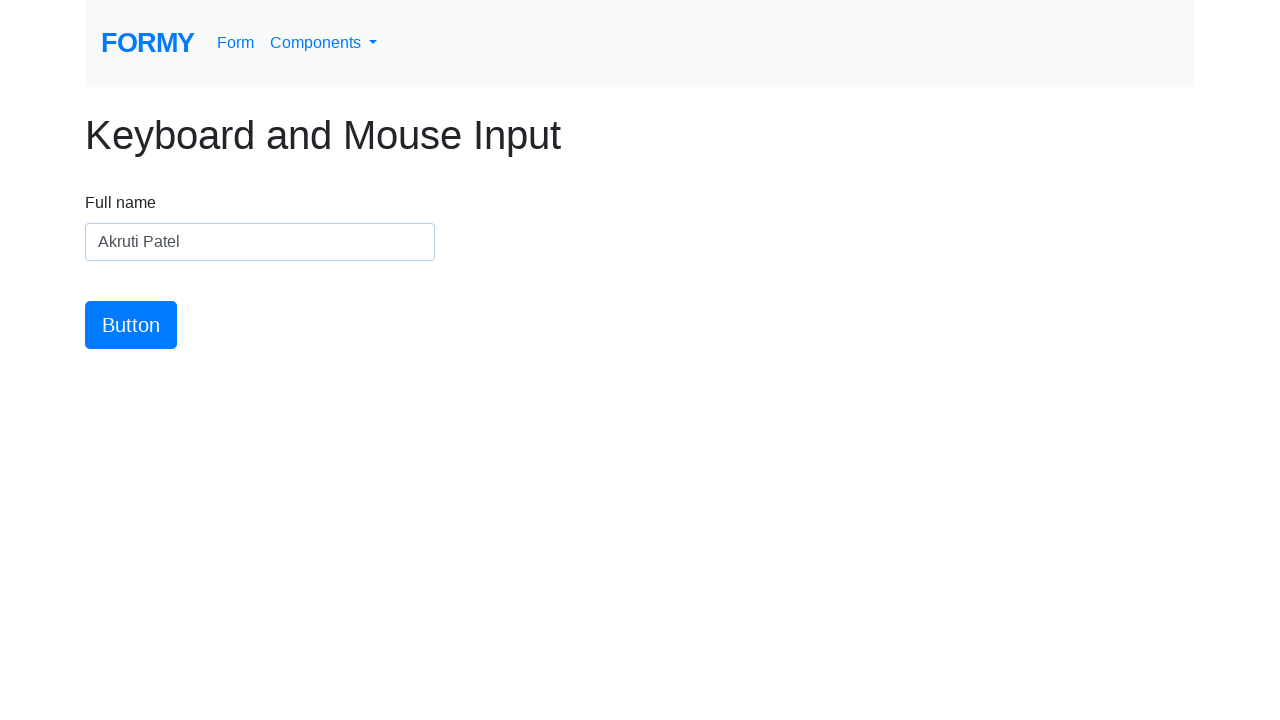

Clicked the submit button at (131, 325) on #button
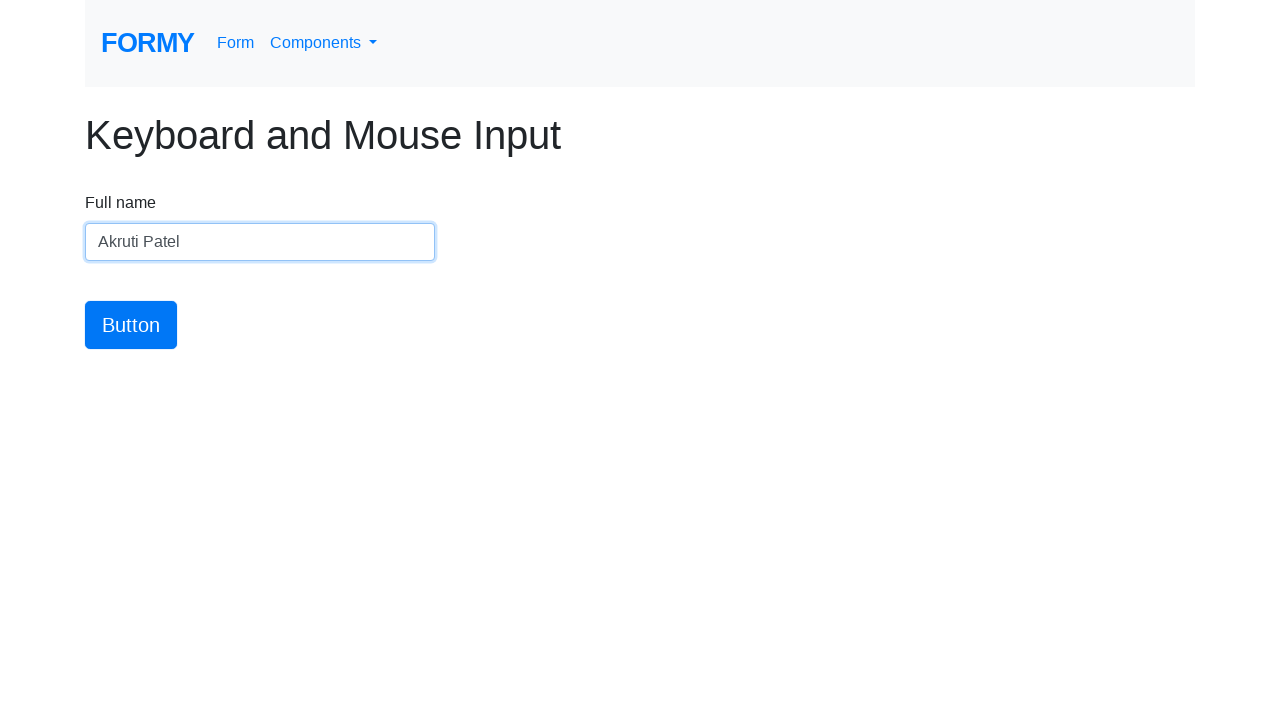

Waited 1 second to observe the result
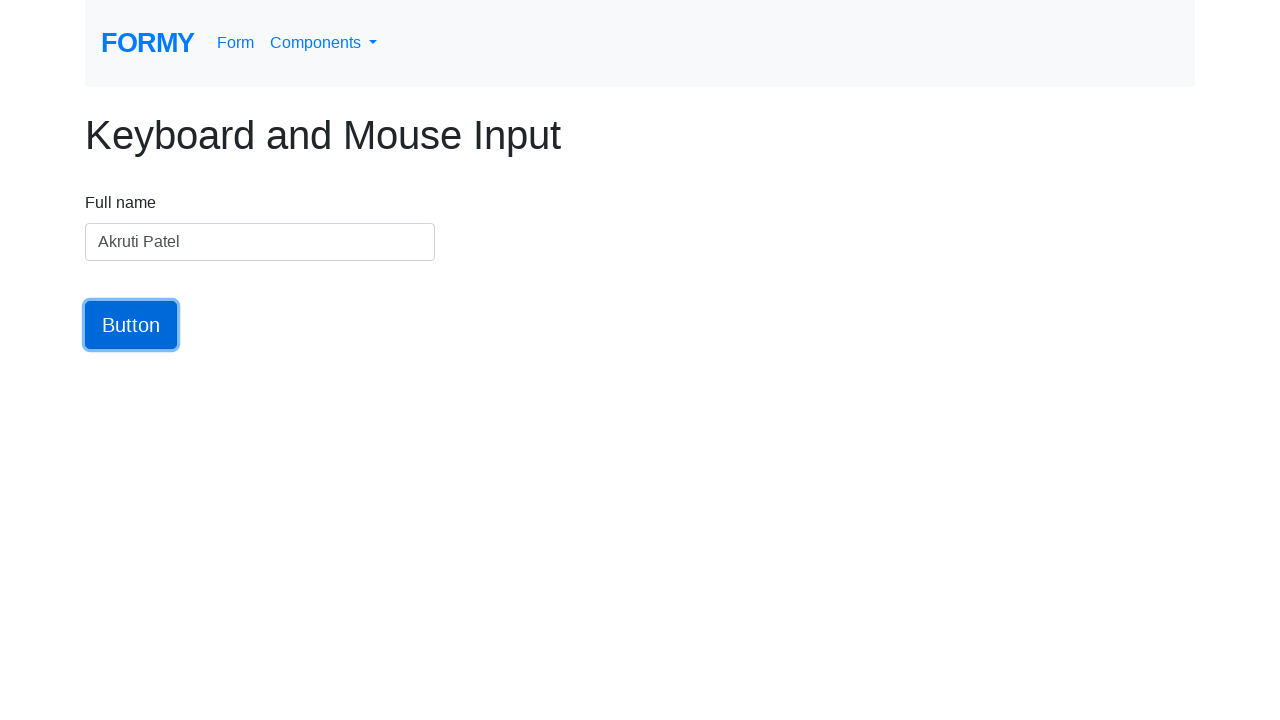

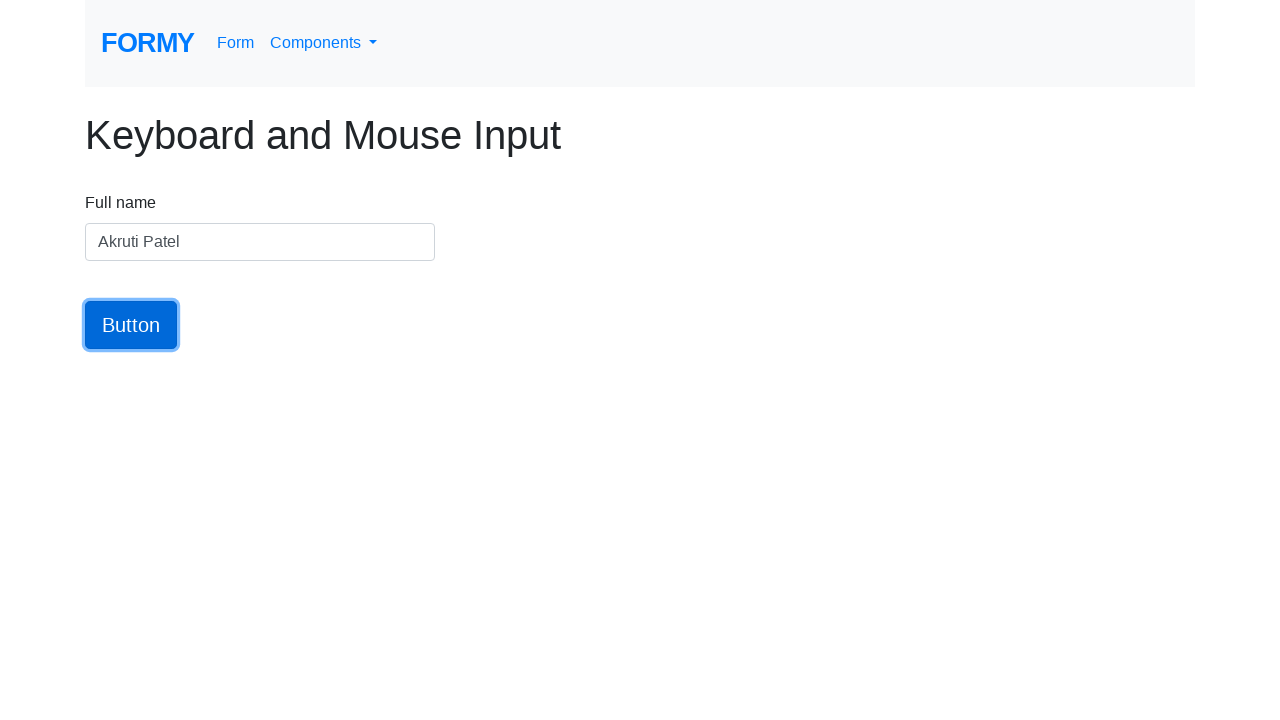